Tests window switching functionality by opening a new window via link click and switching between parent and child windows

Starting URL: https://the-internet.herokuapp.com/windows

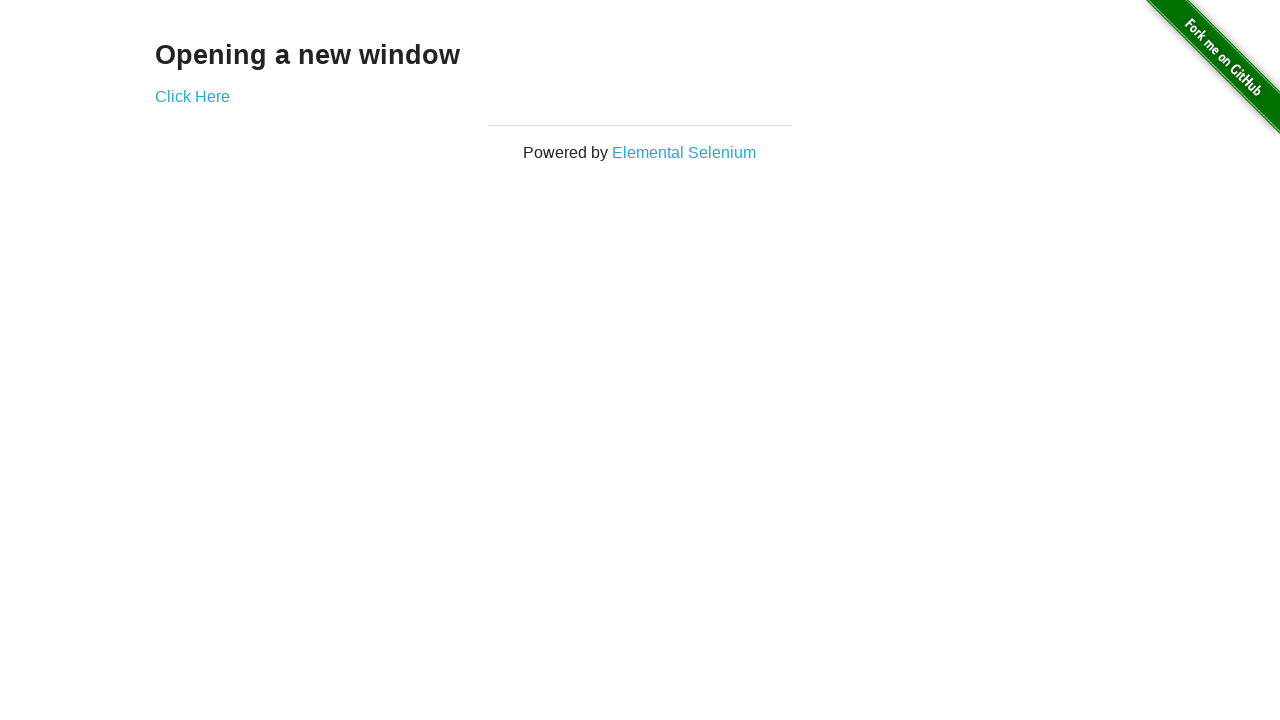

Clicked 'Click Here' link to open new window at (192, 96) on text="Click Here"
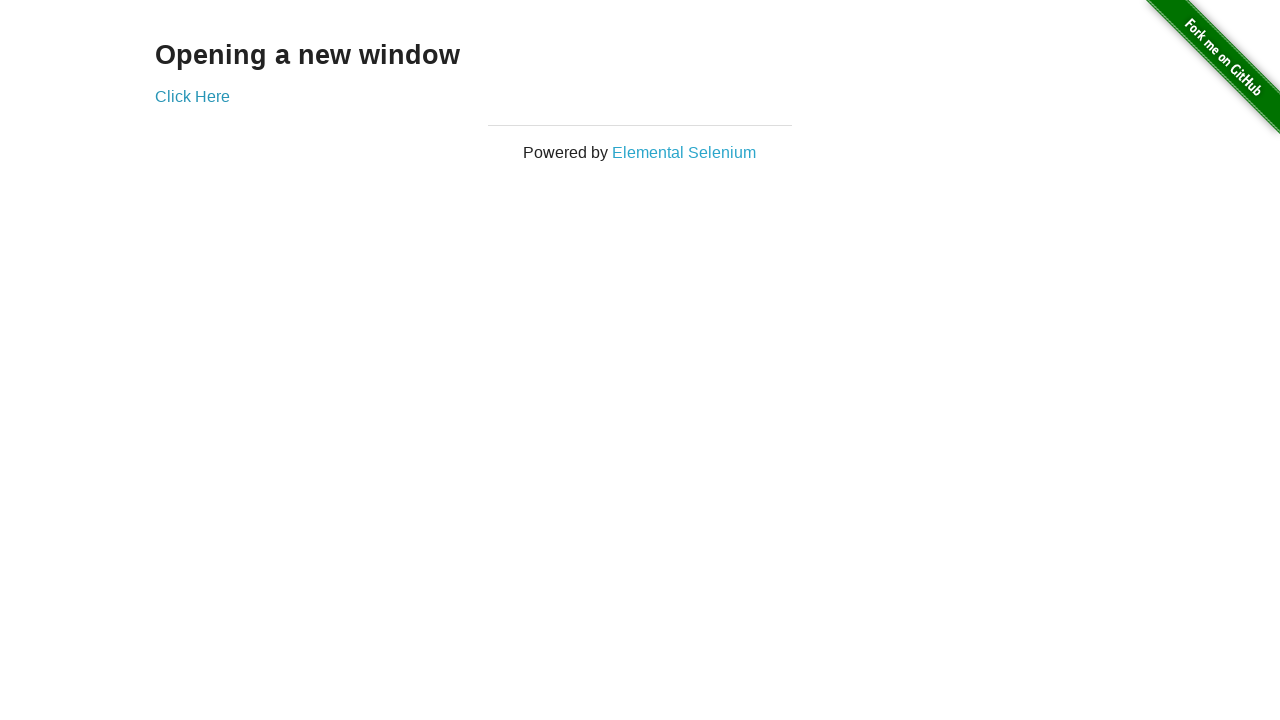

Waited for new window to open
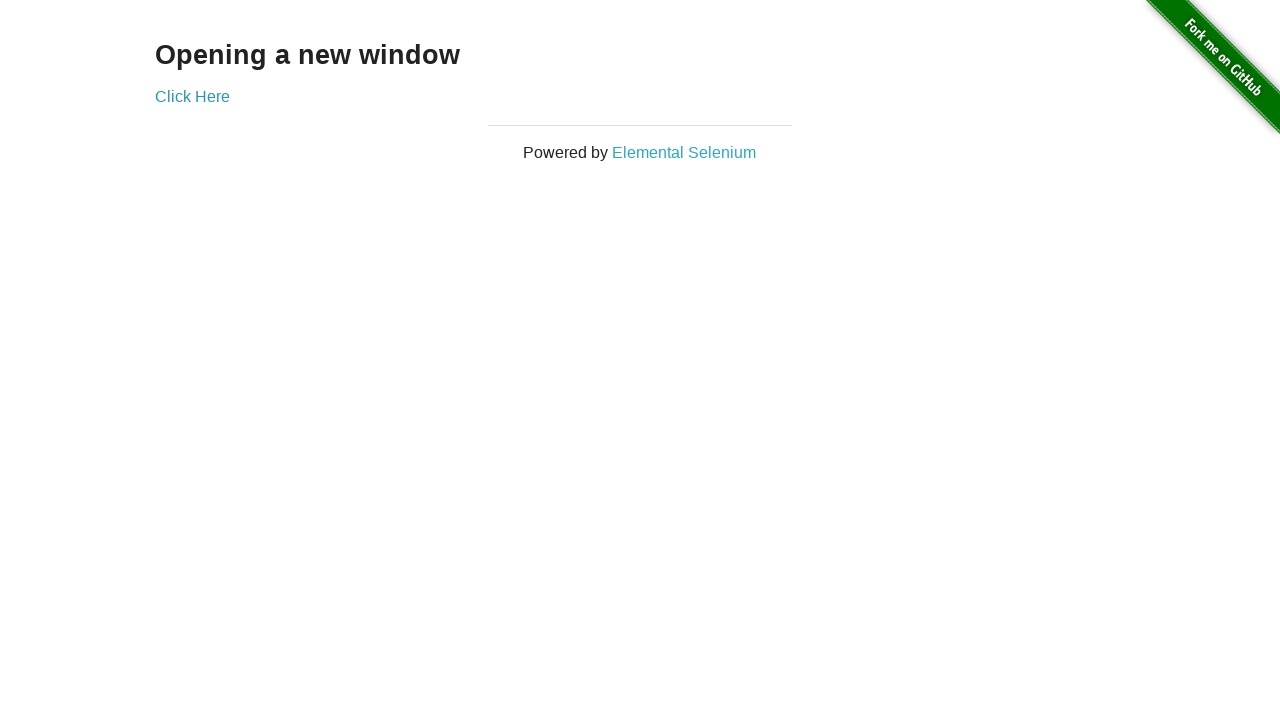

Retrieved all open pages/windows from context
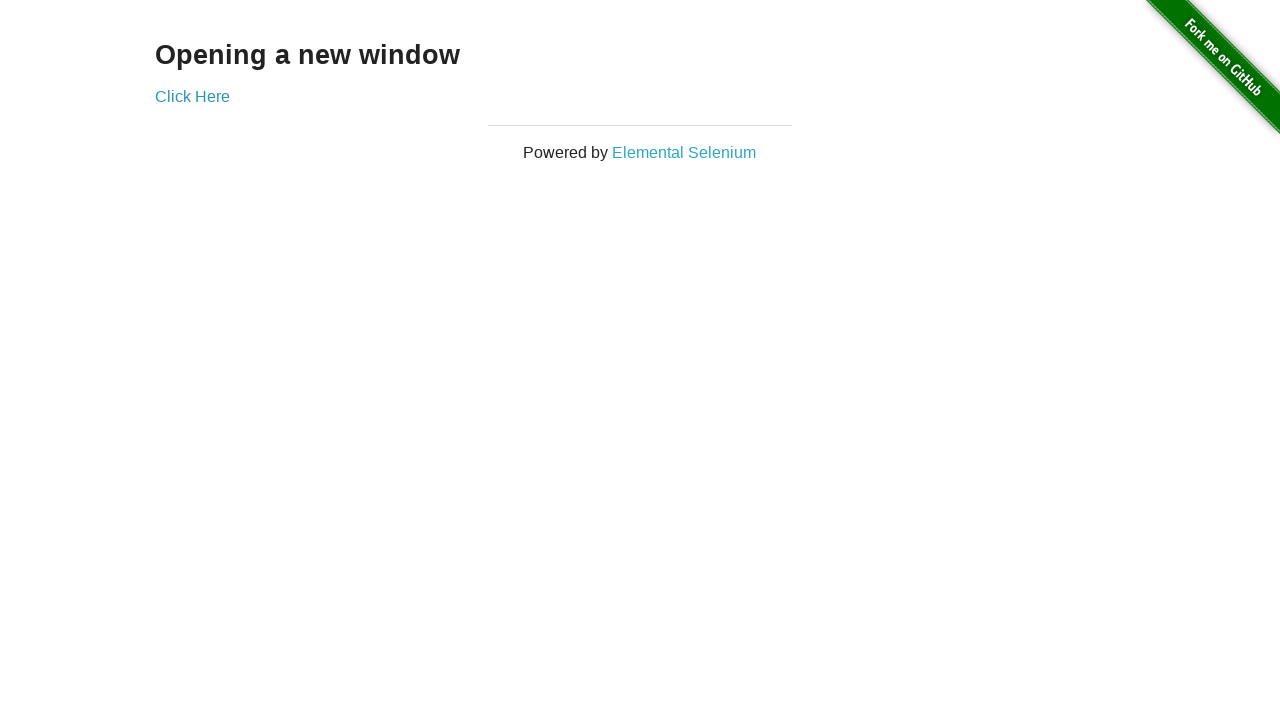

Selected new child window from pages list
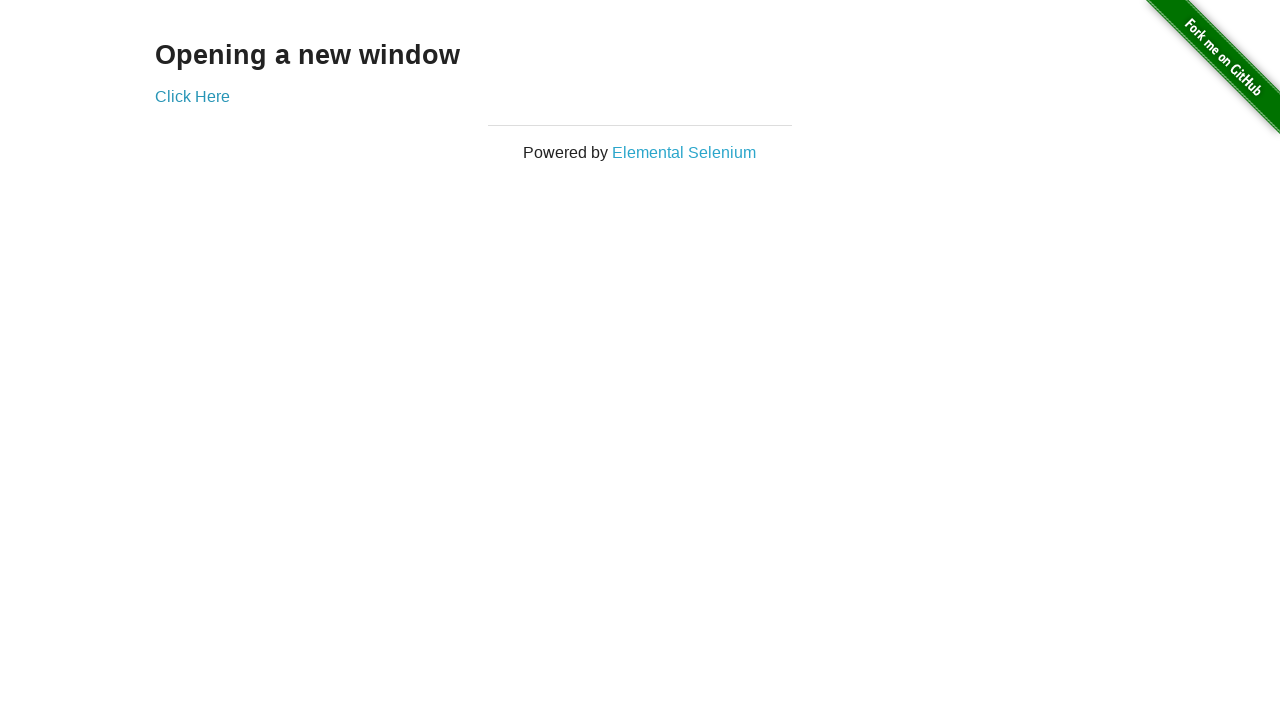

Waited for child window to fully load
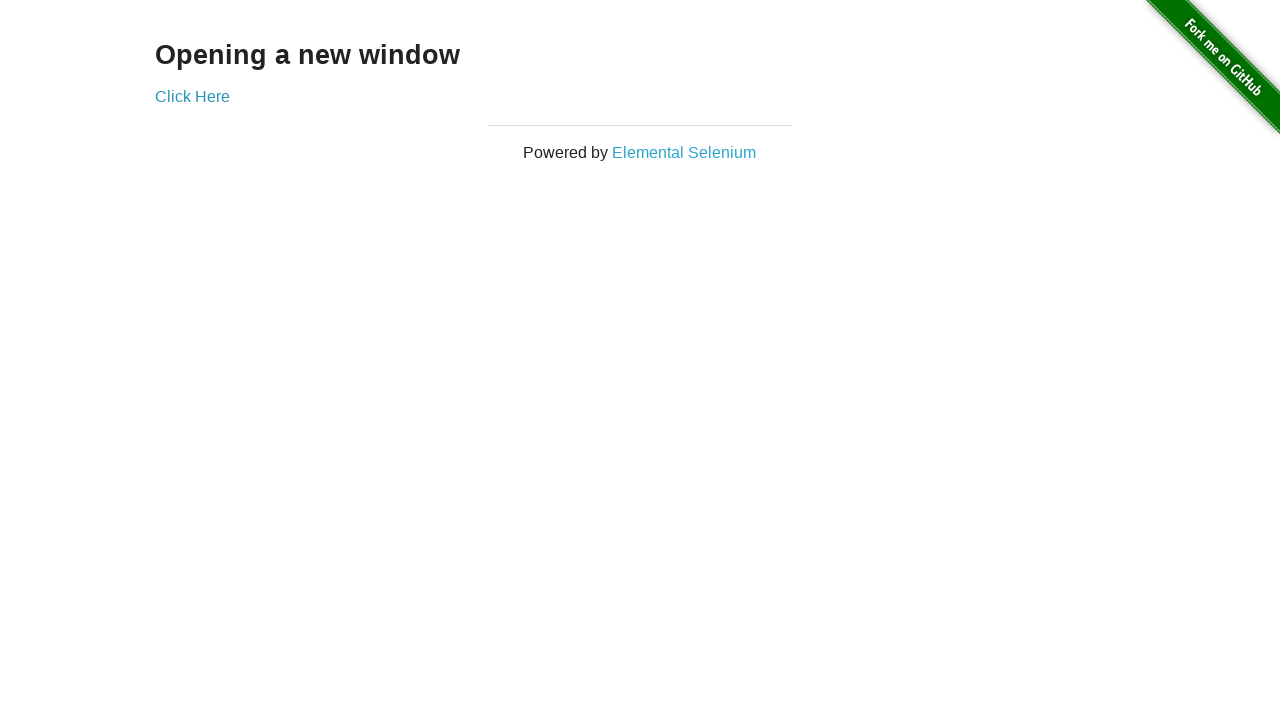

Retrieved child window title: 'New Window'
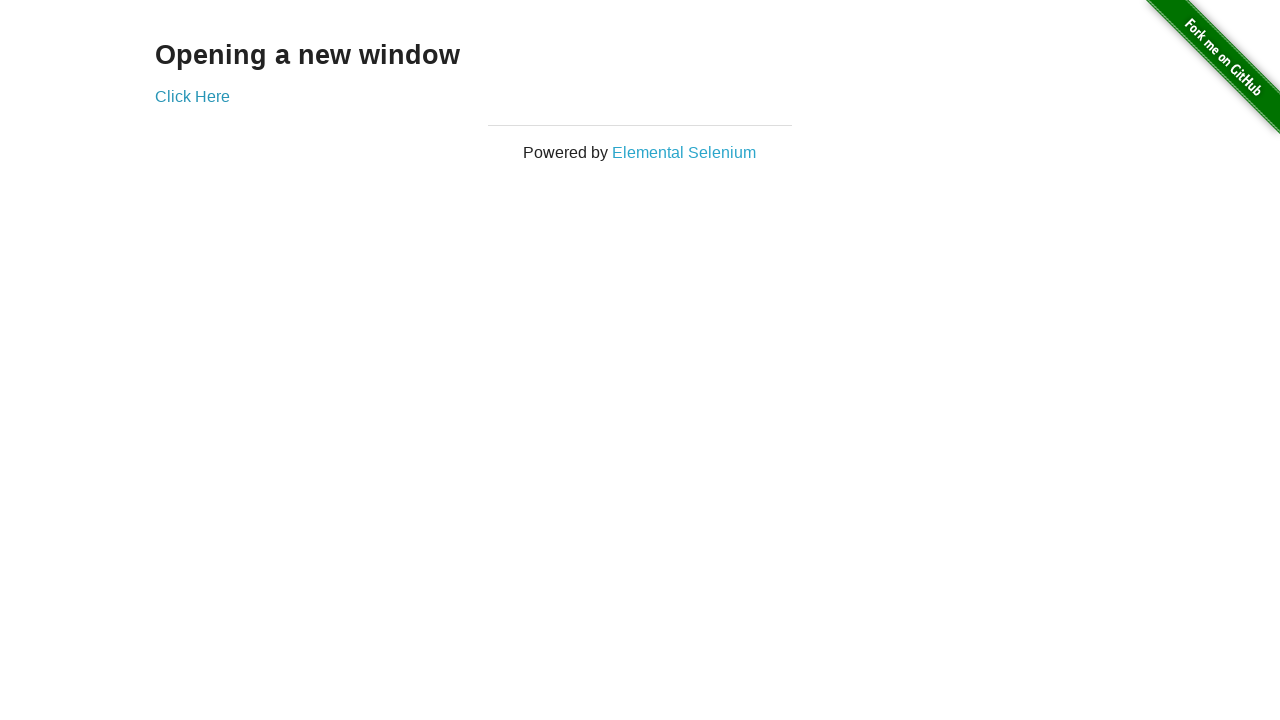

Selected original parent window from pages list
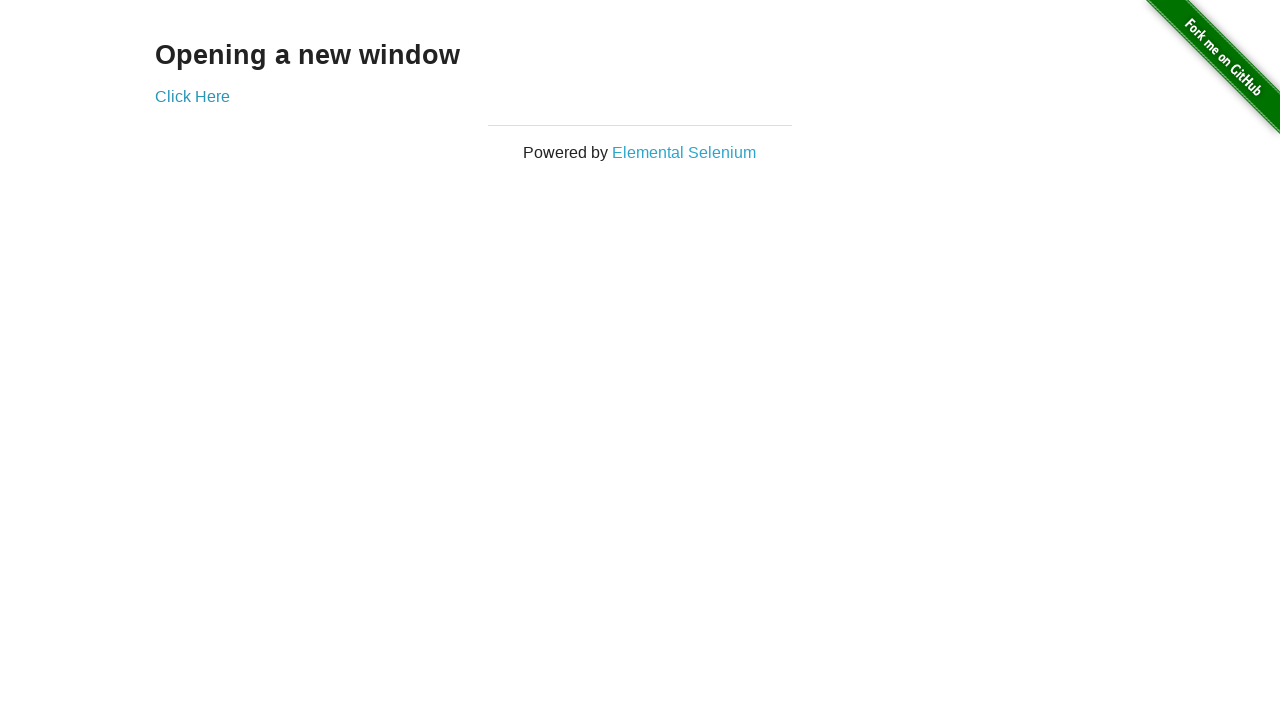

Retrieved parent window title: 'The Internet'
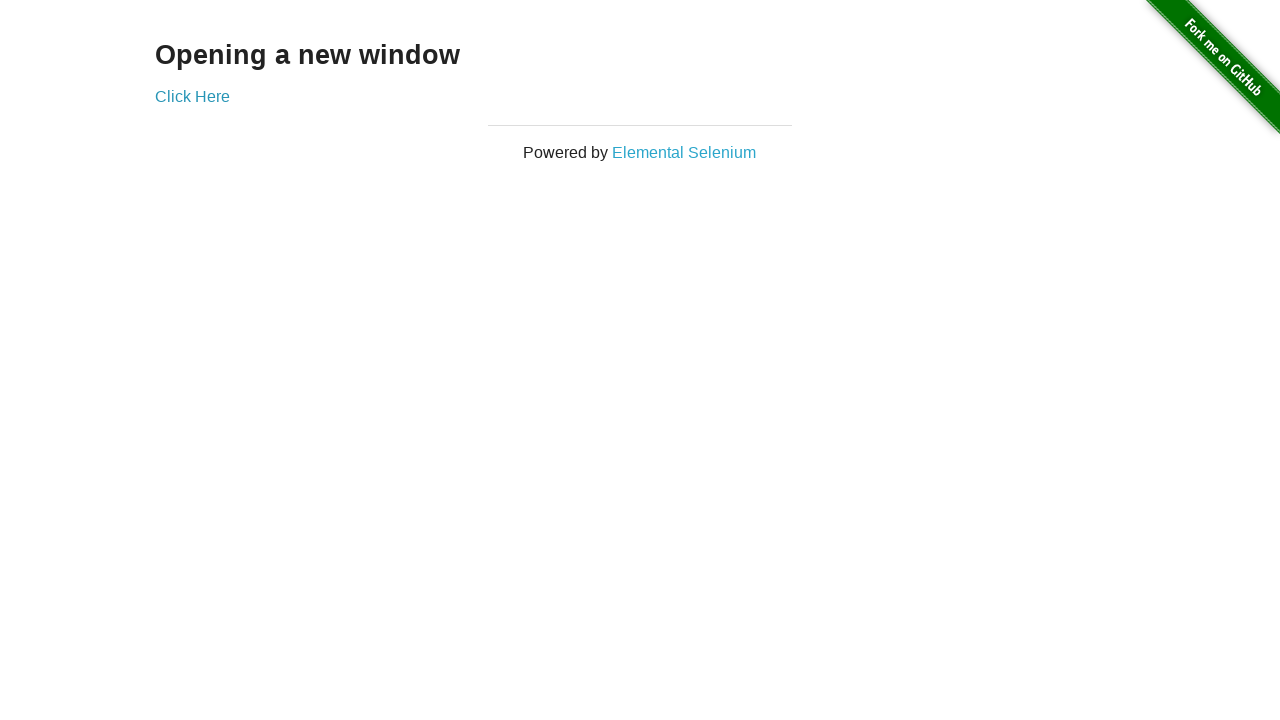

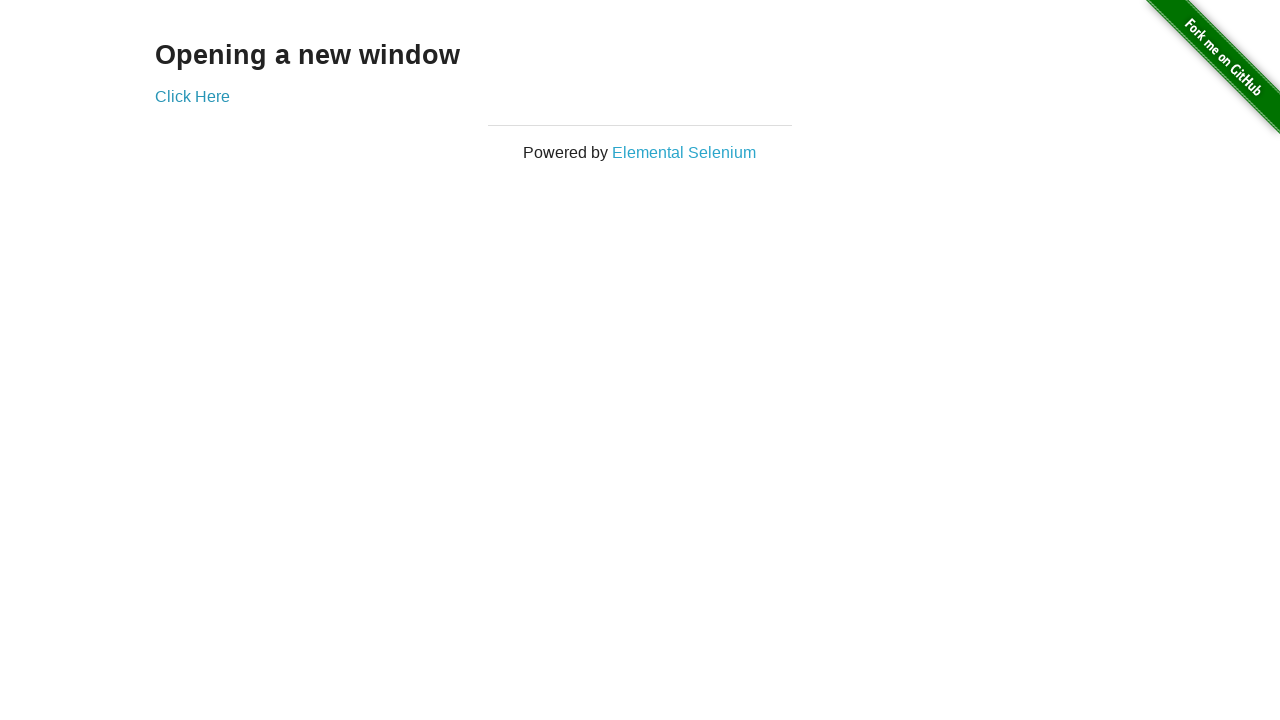